Verifies that product category texts (SPEAKERS, TABLETS, HEADPHONES, LAPTOPS, MICE) and various navigation links are displayed and enabled on the homepage

Starting URL: https://advantageonlineshopping.com/#/

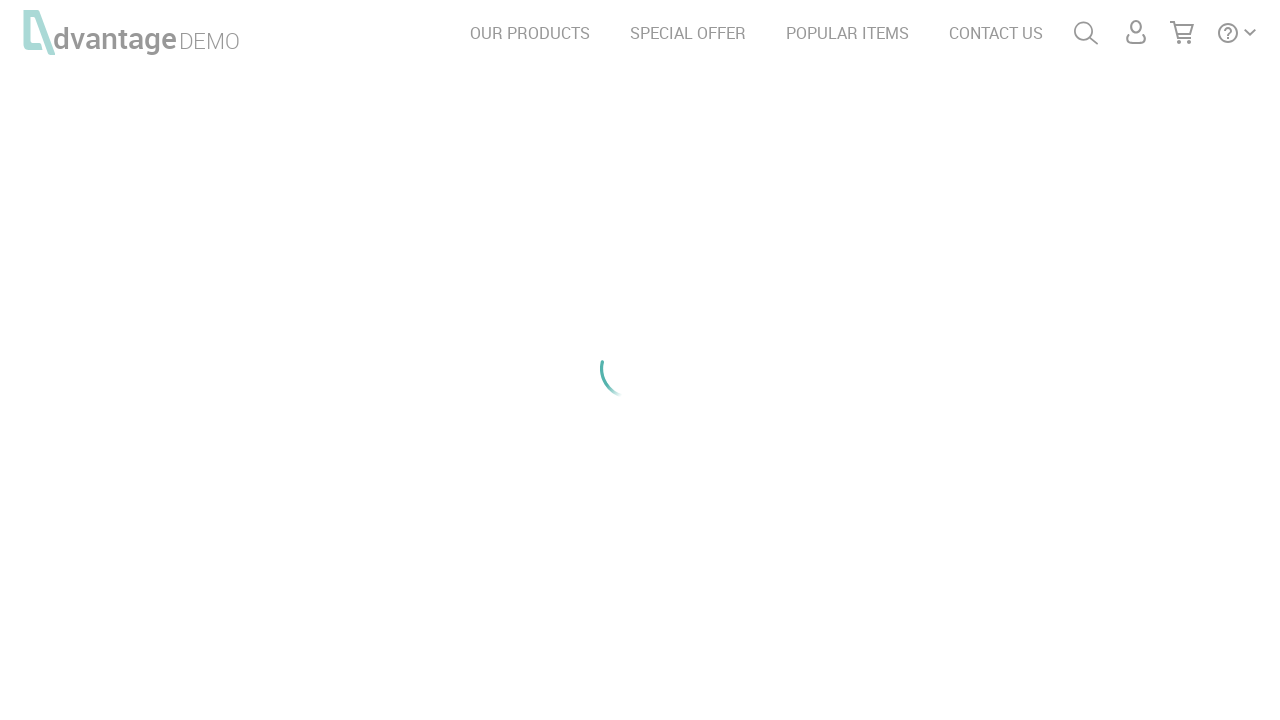

Waited for speakers category text to load
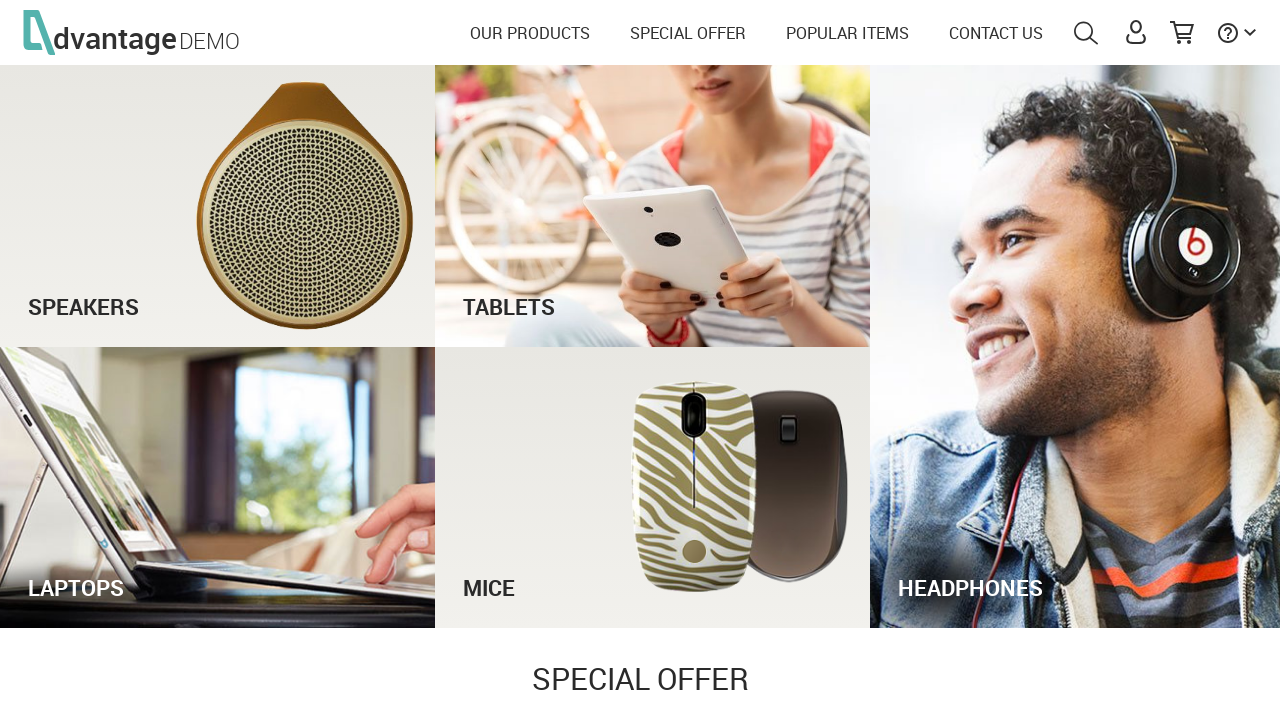

Verified SPEAKERS category text is visible
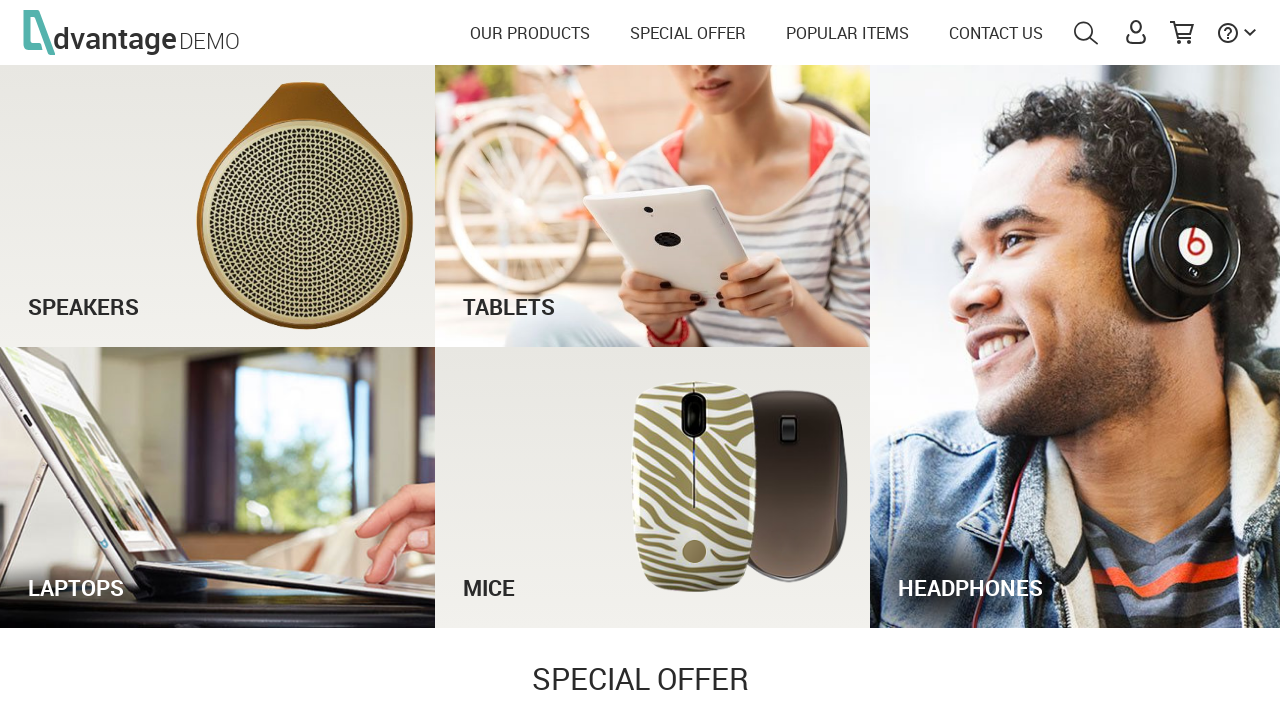

Verified TABLETS category text is visible
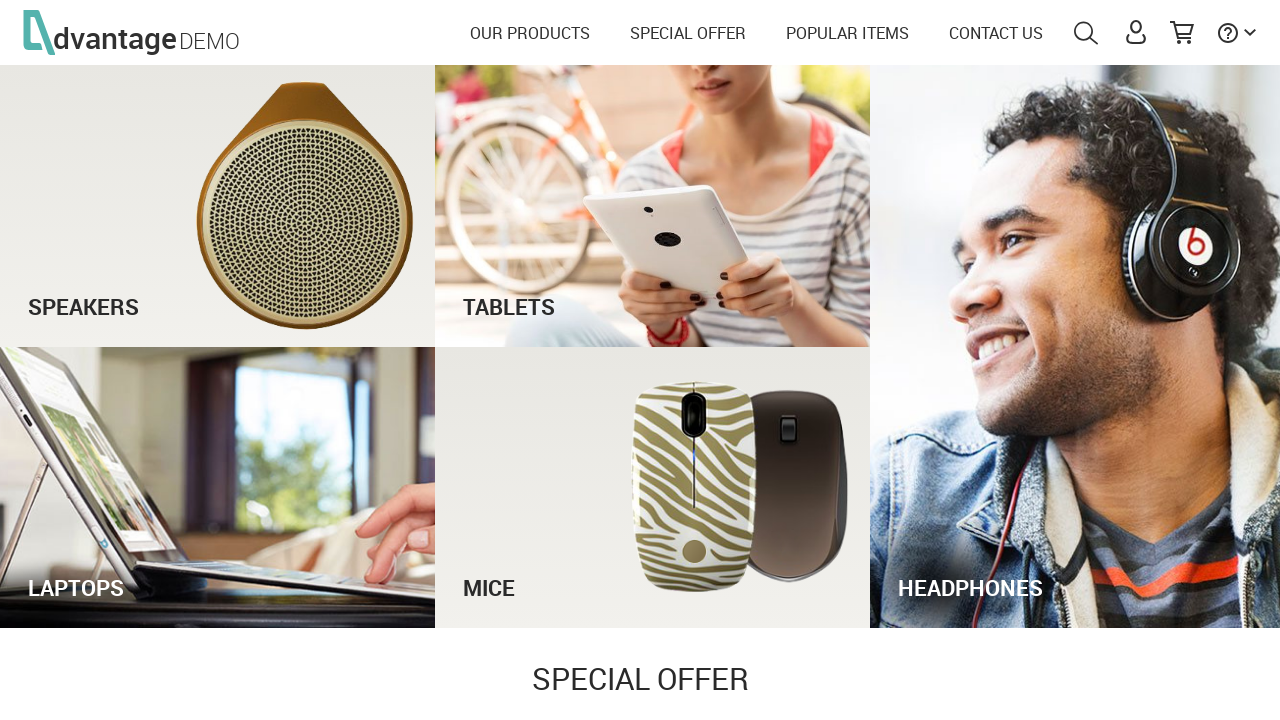

Verified LAPTOPS category text is visible
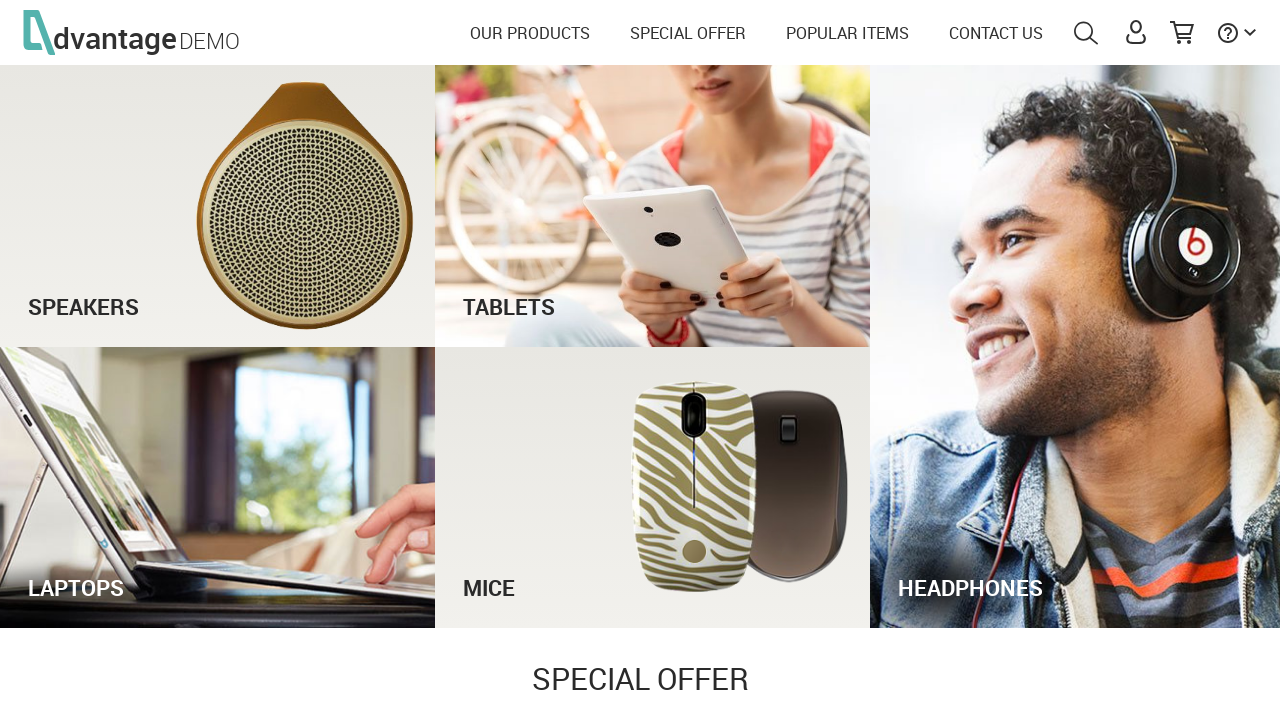

Verified MICE category text is visible
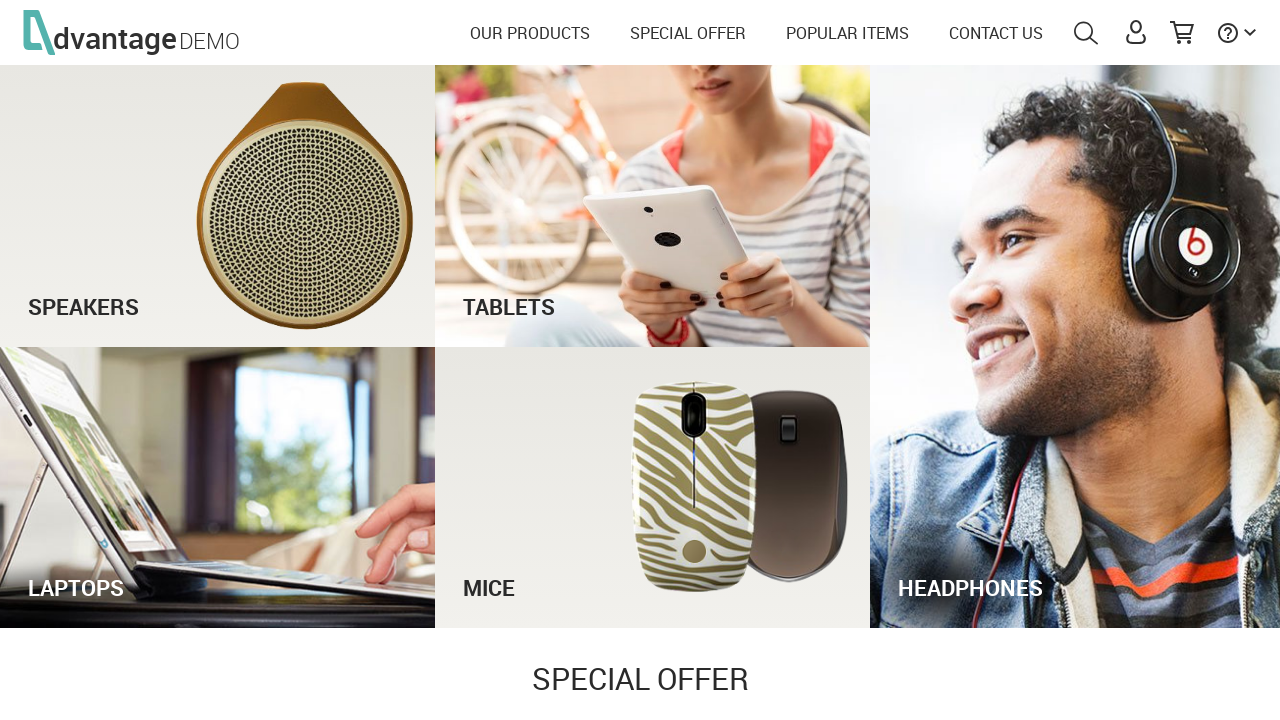

Verified HEADPHONES category text is visible
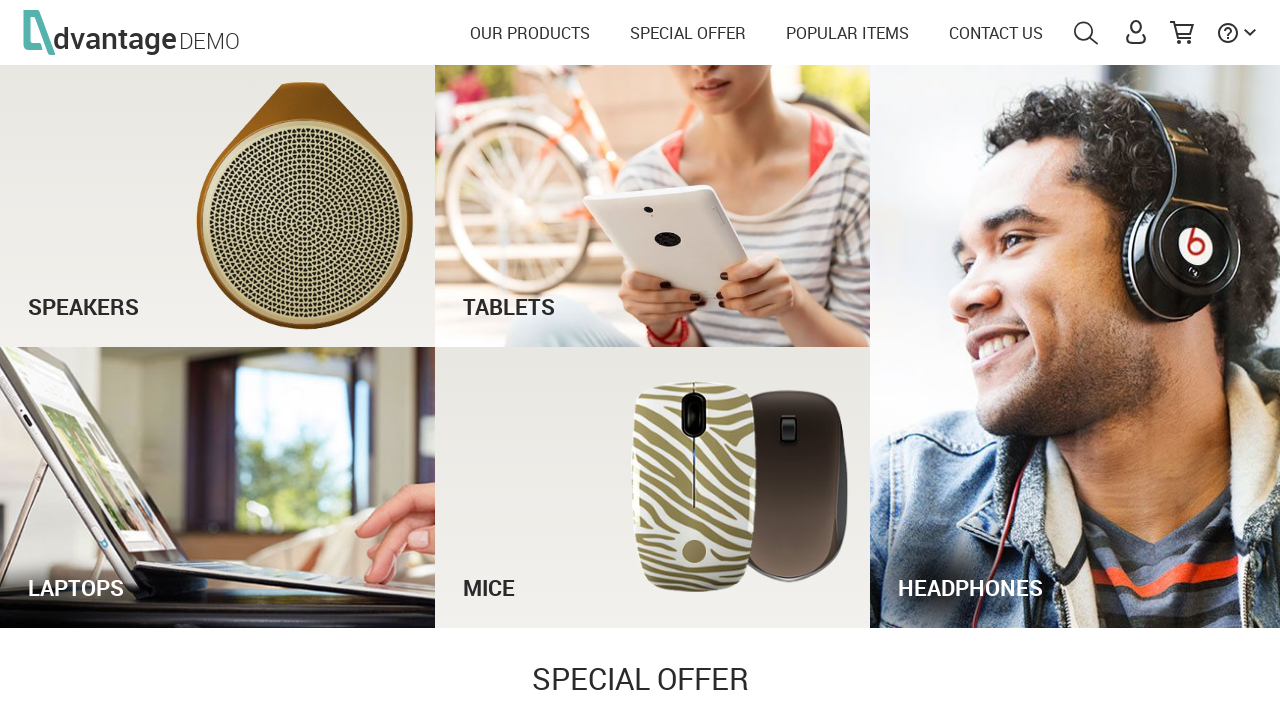

Verified speakers shop now link is enabled
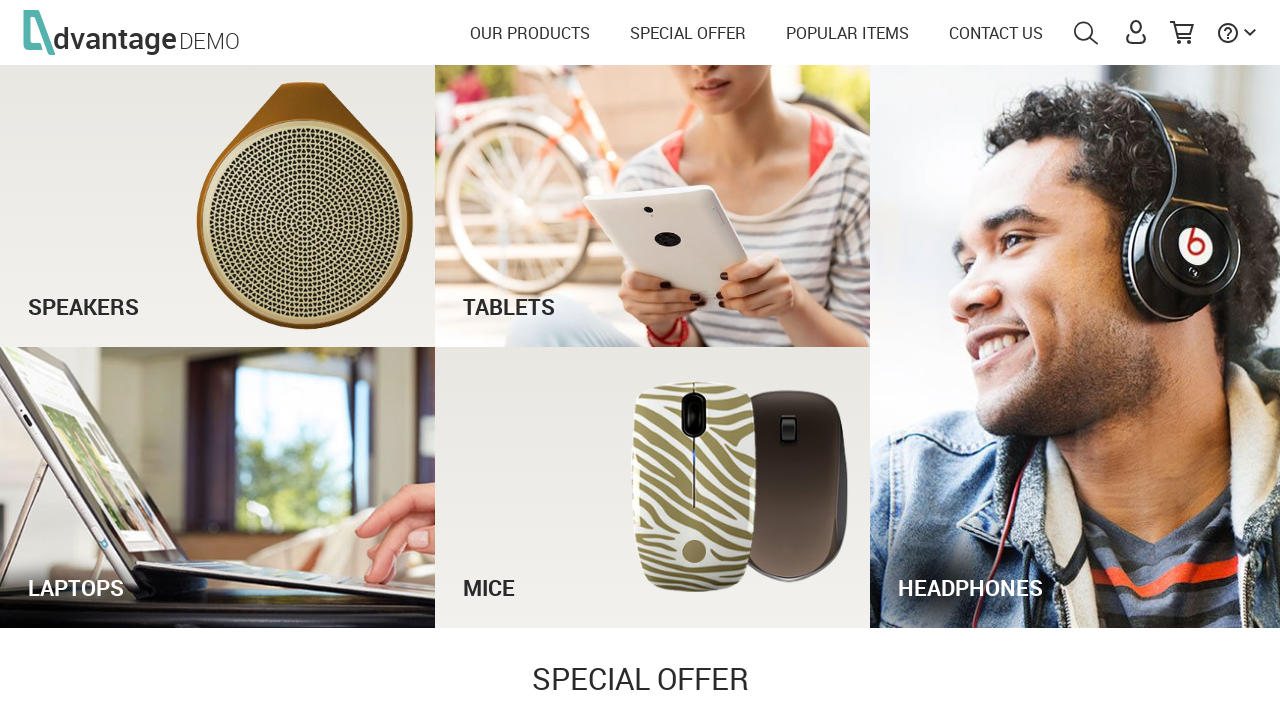

Verified tablets shop now link is enabled
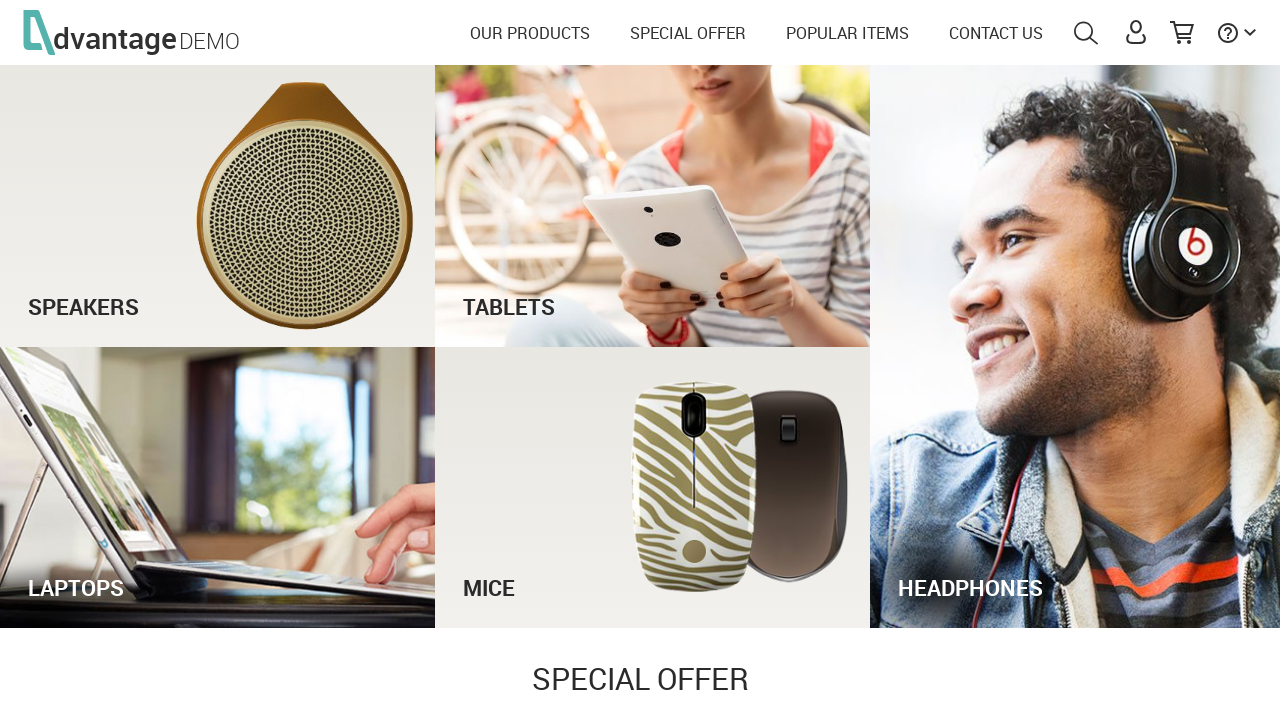

Verified laptops shop now link is enabled
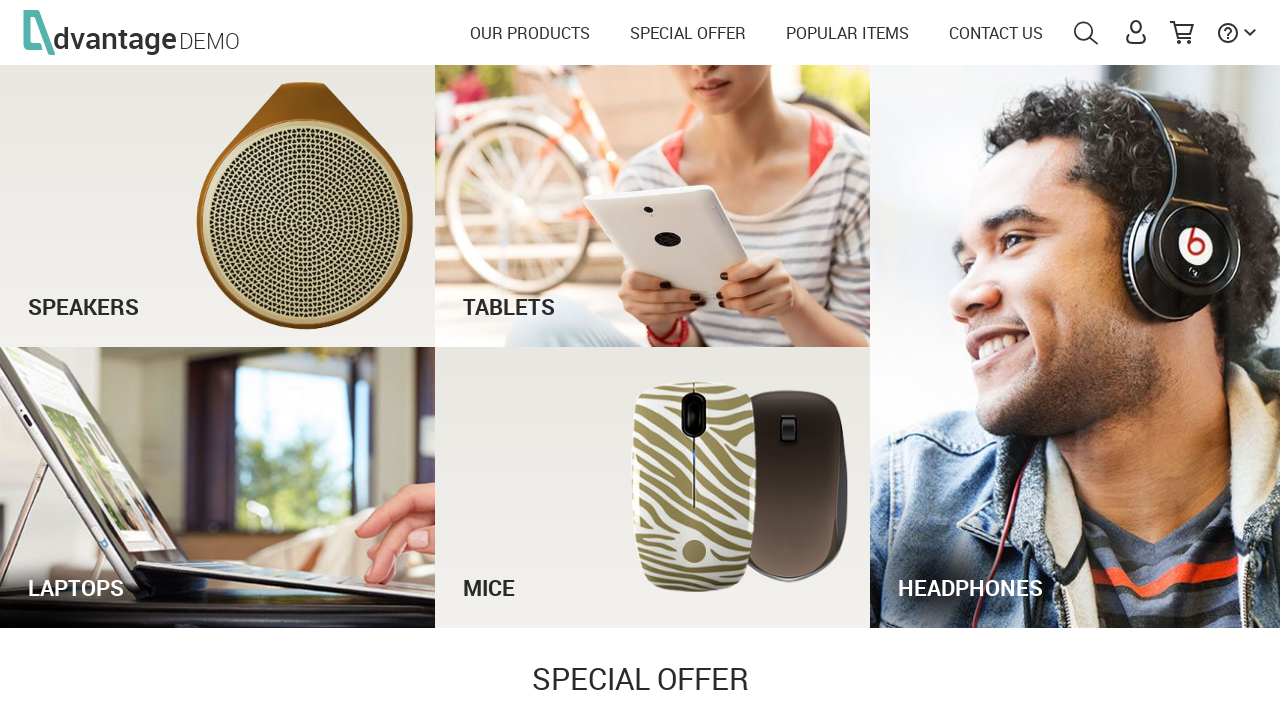

Verified mice shop now link is enabled
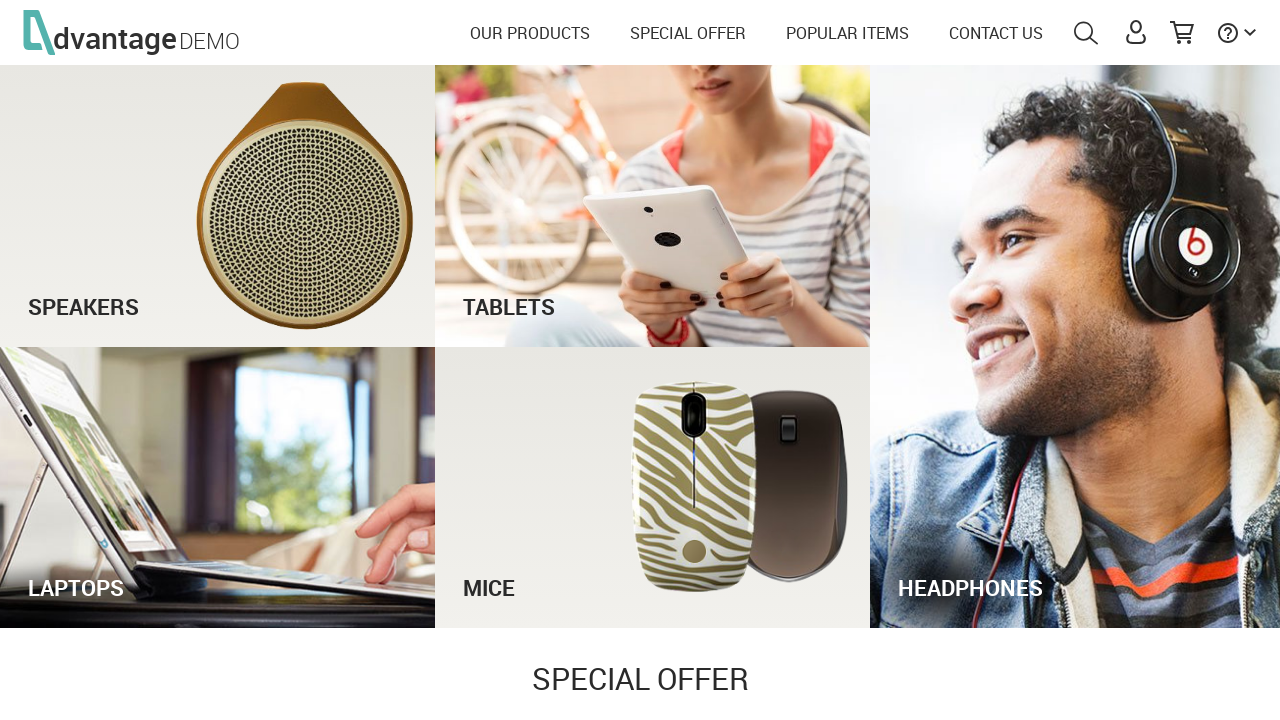

Verified headphones shop now link is enabled
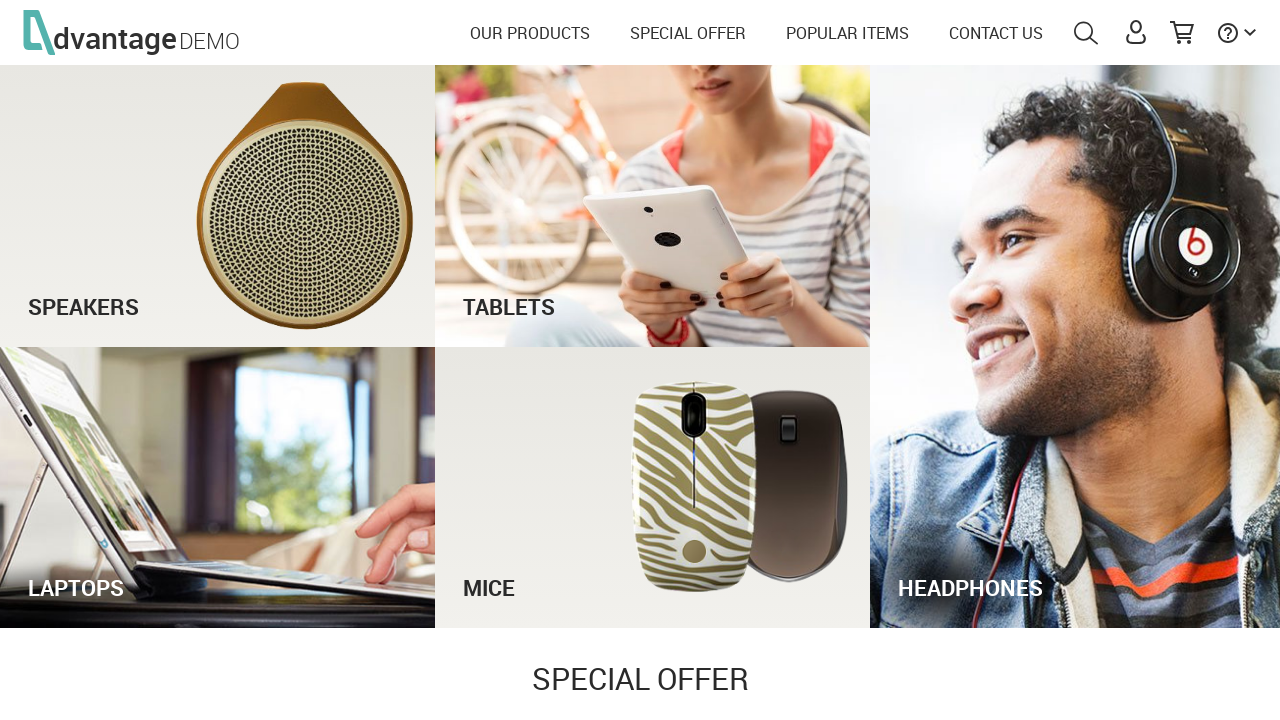

Verified SPECIAL OFFER heading is visible
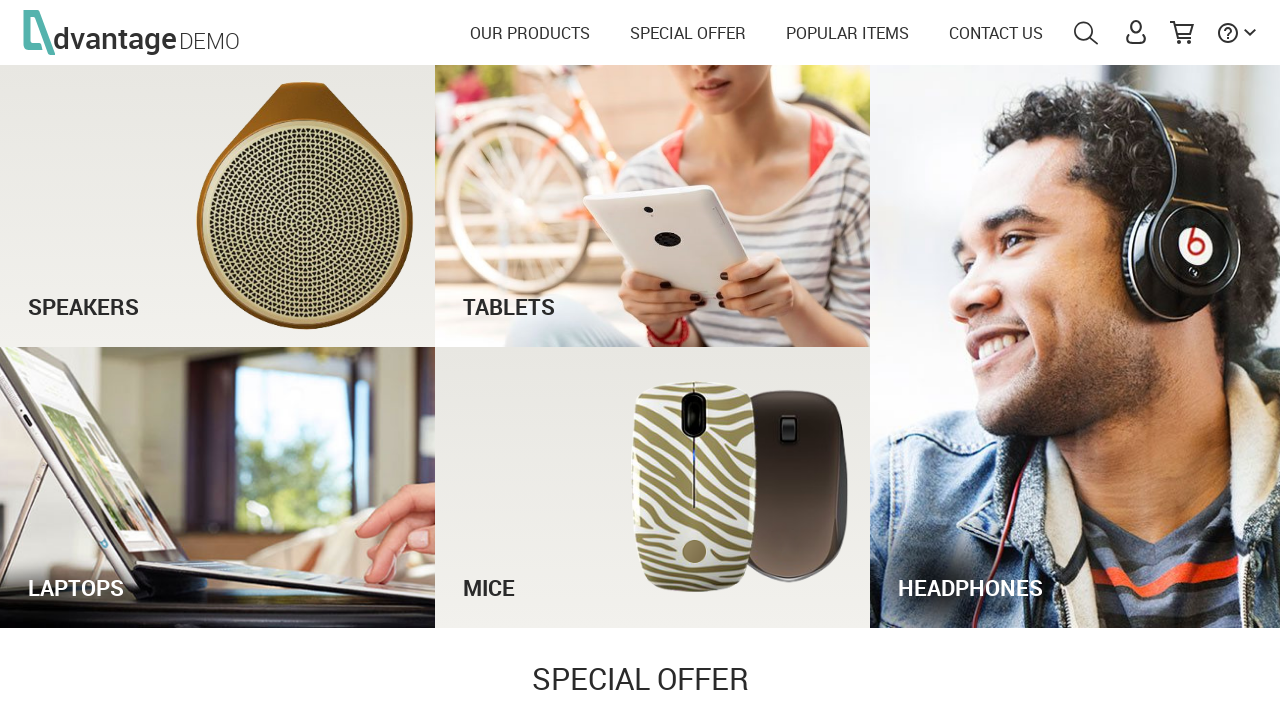

Verified see offer button is enabled
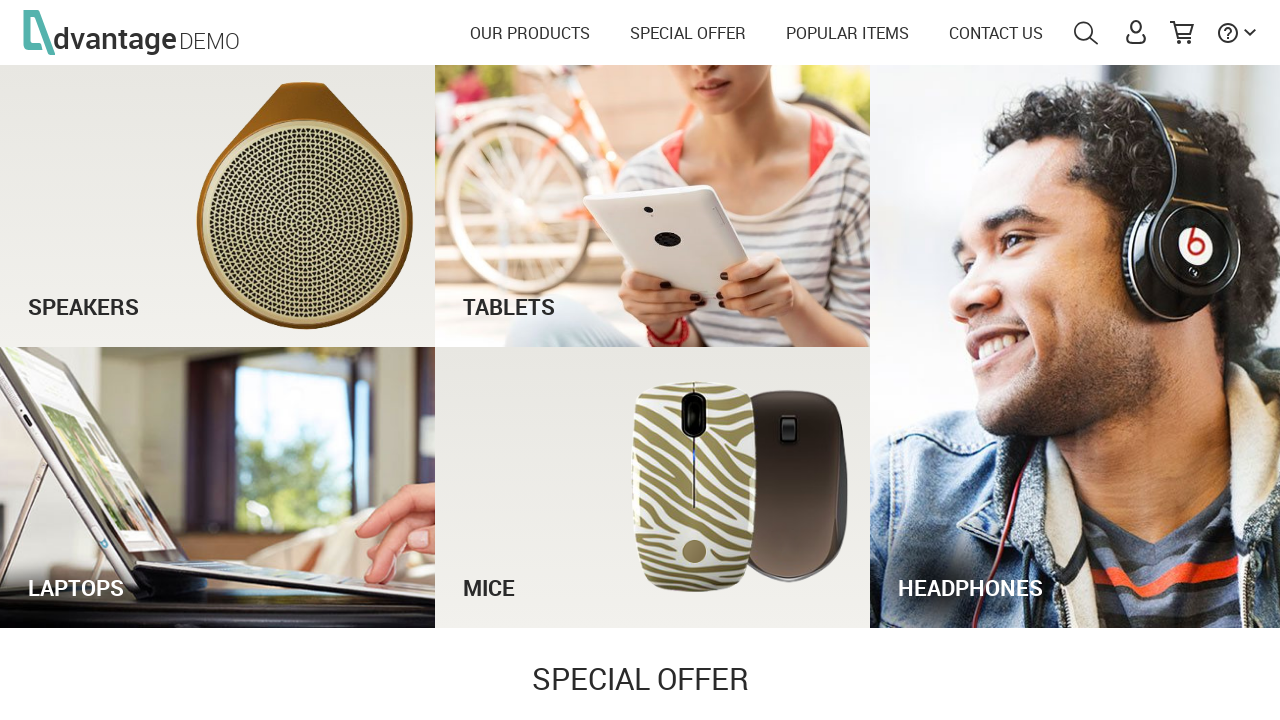

Verified OUR PRODUCTS navigation link is enabled
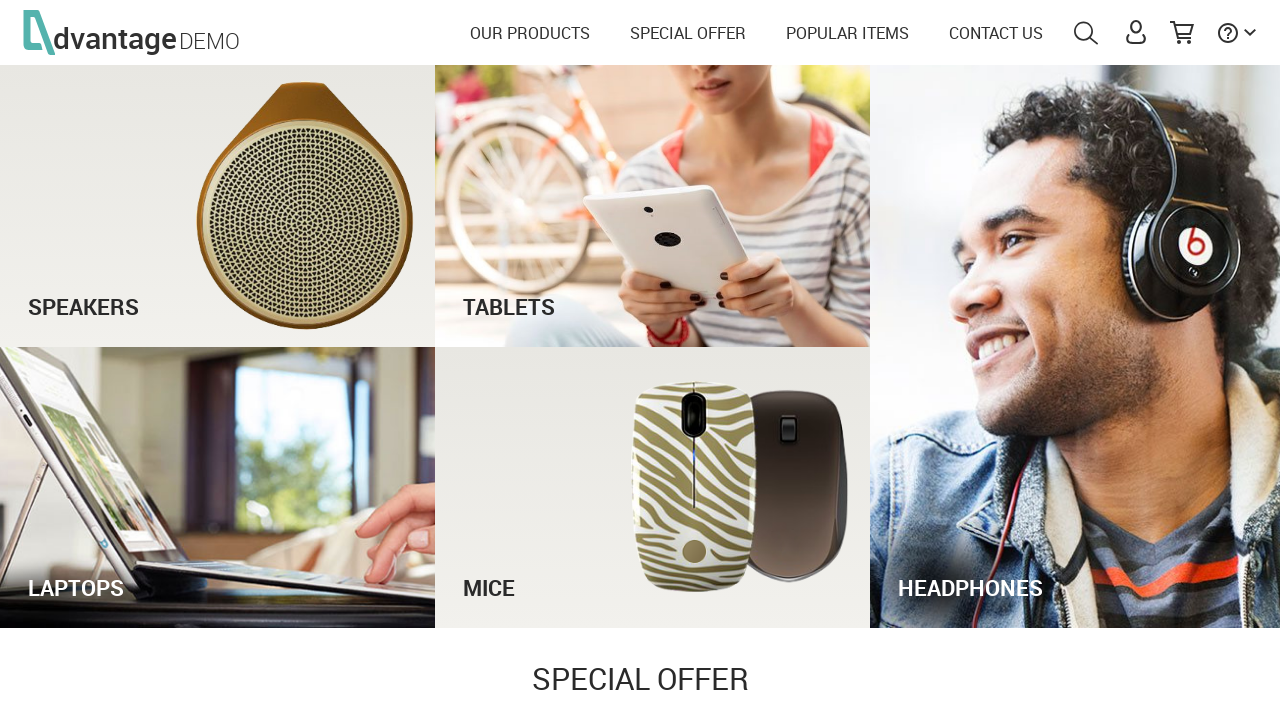

Verified SPECIAL OFFER navigation link is enabled
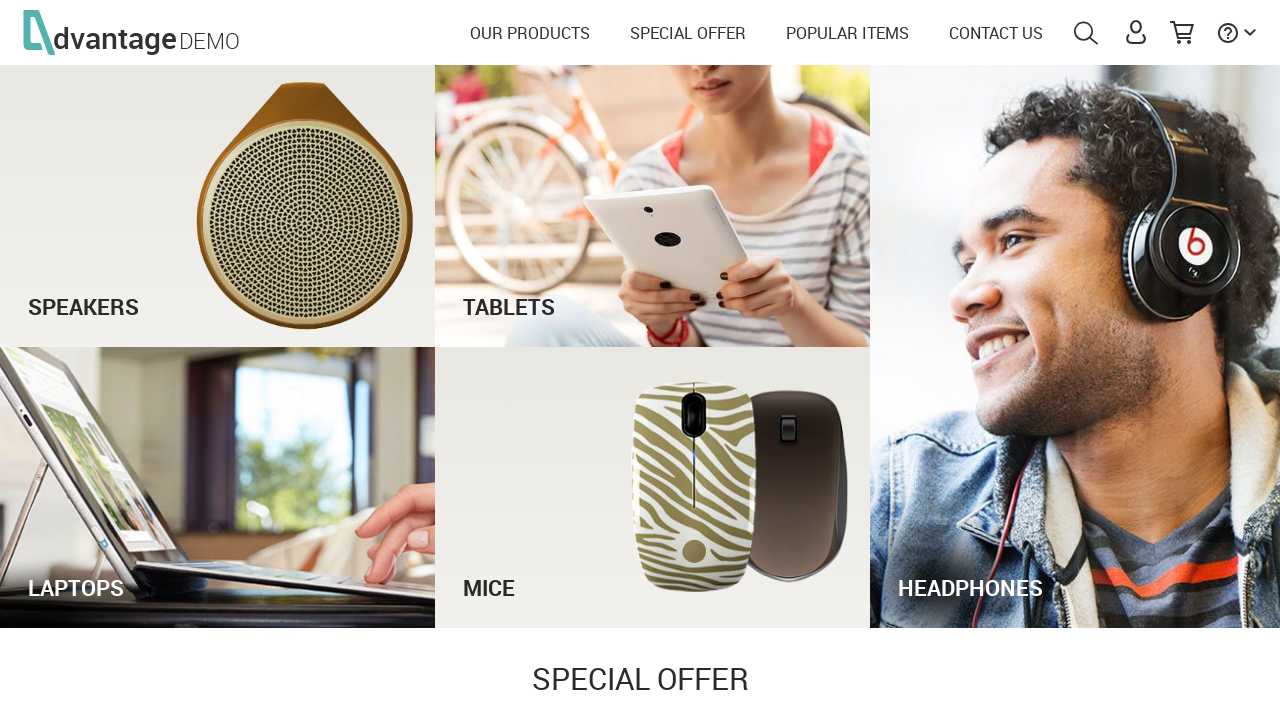

Verified POPULAR ITEMS navigation link is enabled
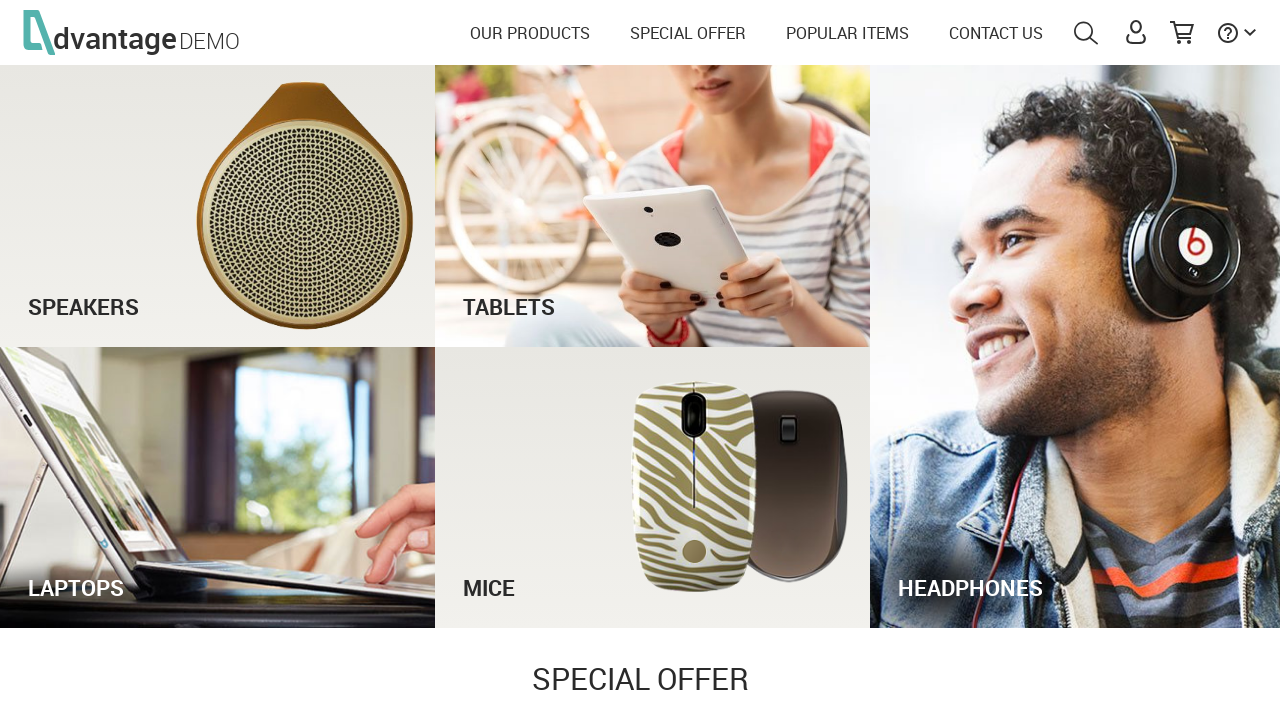

Verified CONTACT US navigation link is enabled
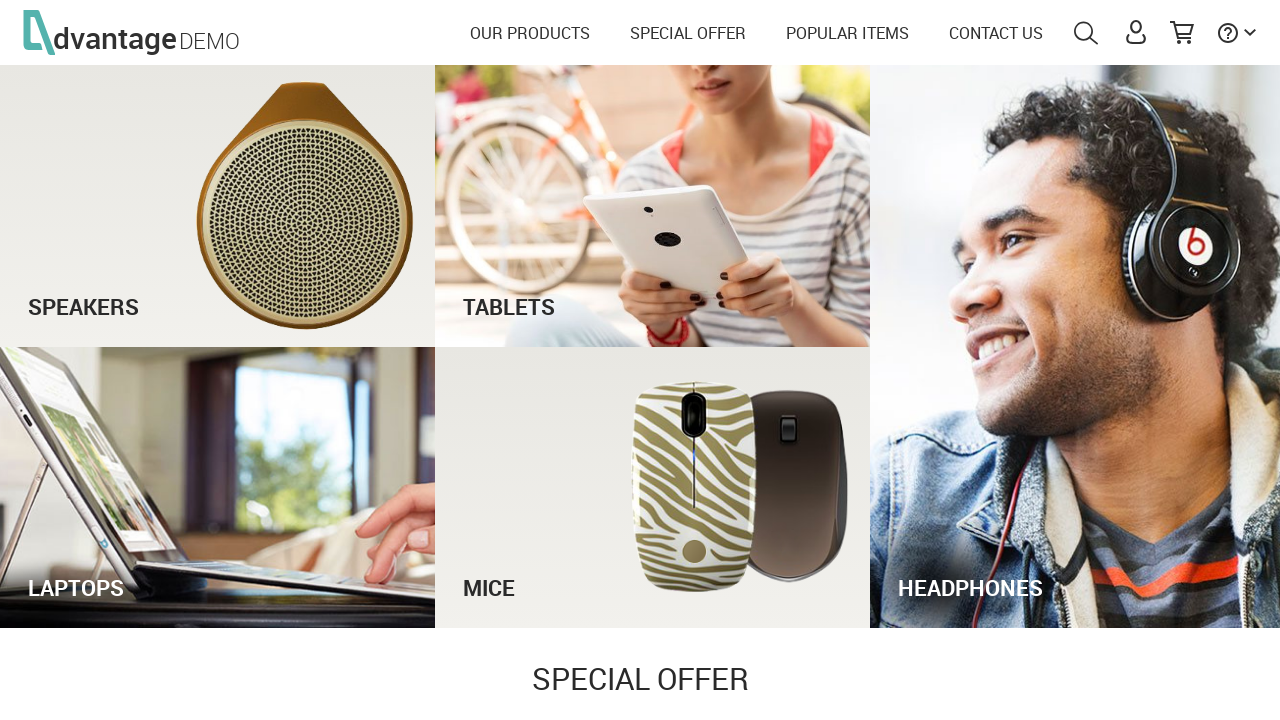

Verified Advantage logo is visible on homepage
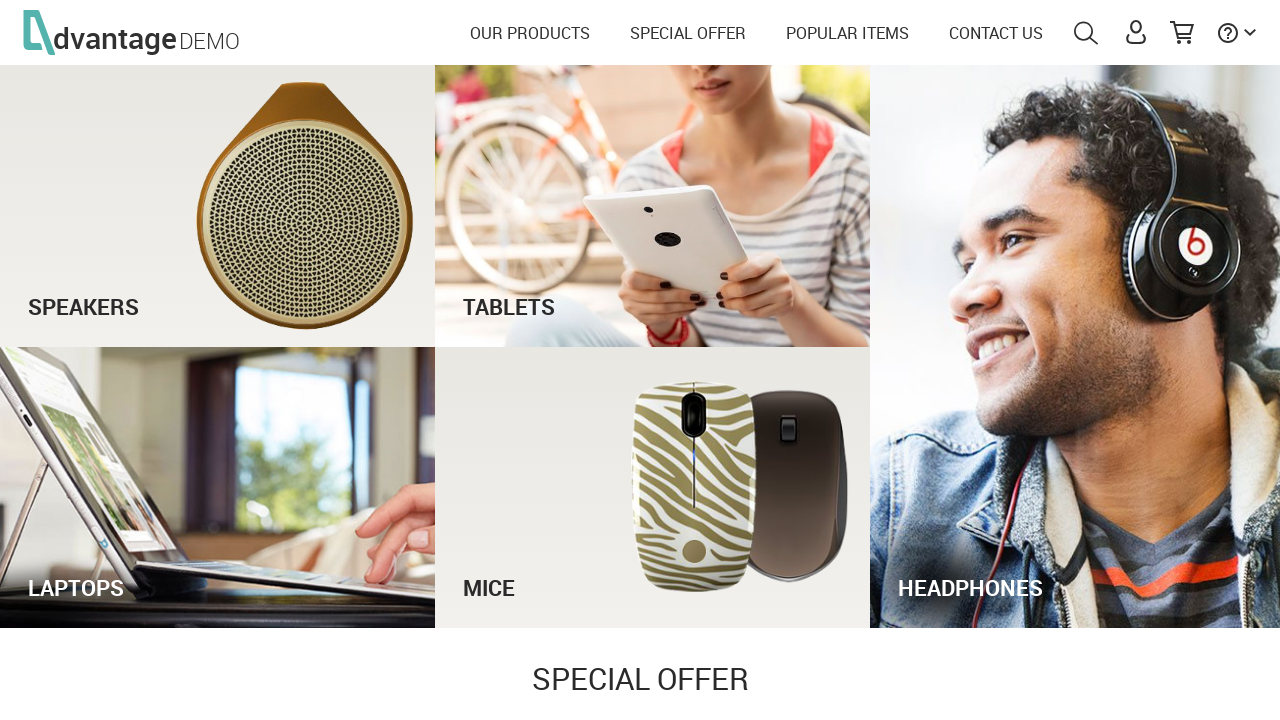

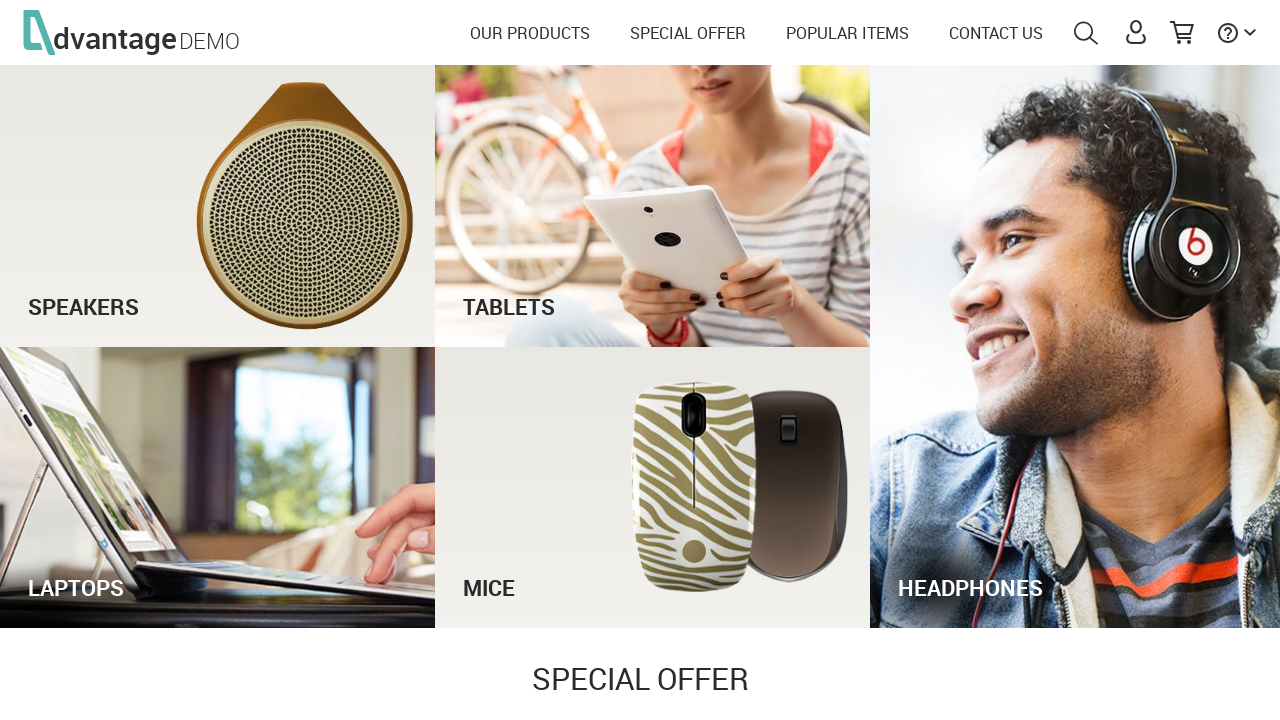